Tests drag and drop functionality by dragging the "Drag me" element and dropping it onto the "Drop here" target, then verifies the text changes to "Dropped!"

Starting URL: https://demoqa.com/droppable

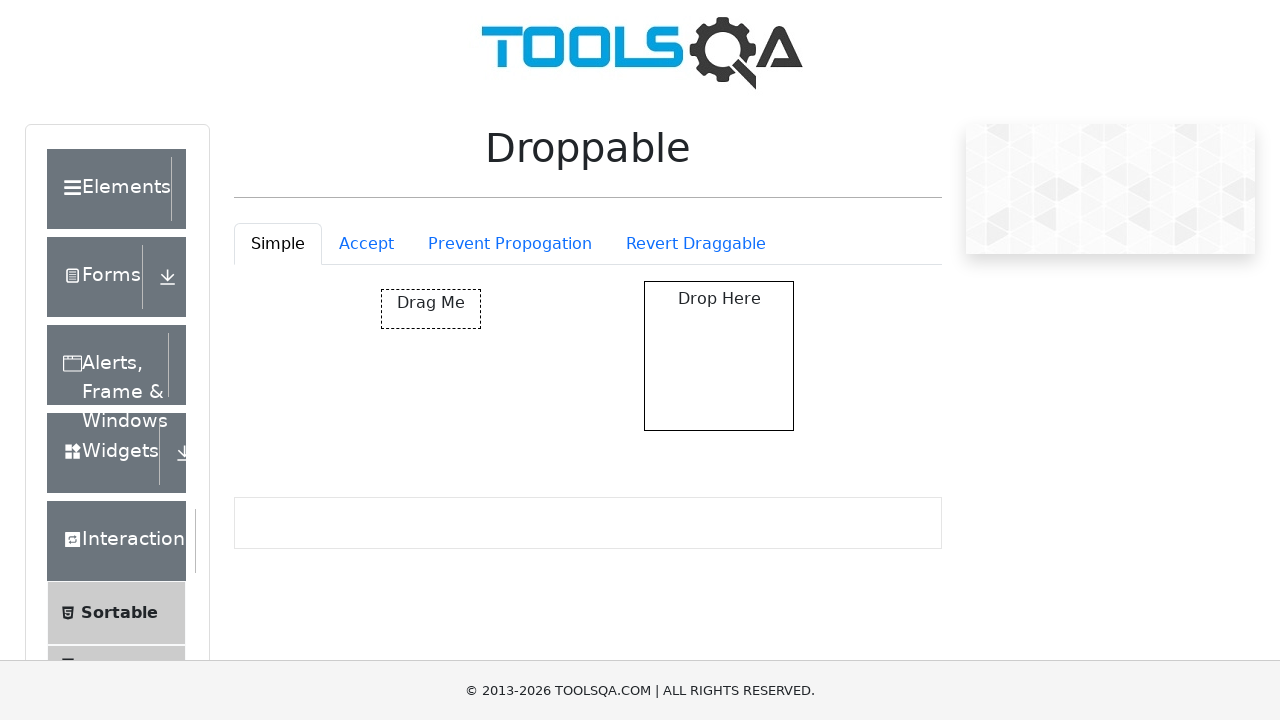

Located the 'Drag me' element
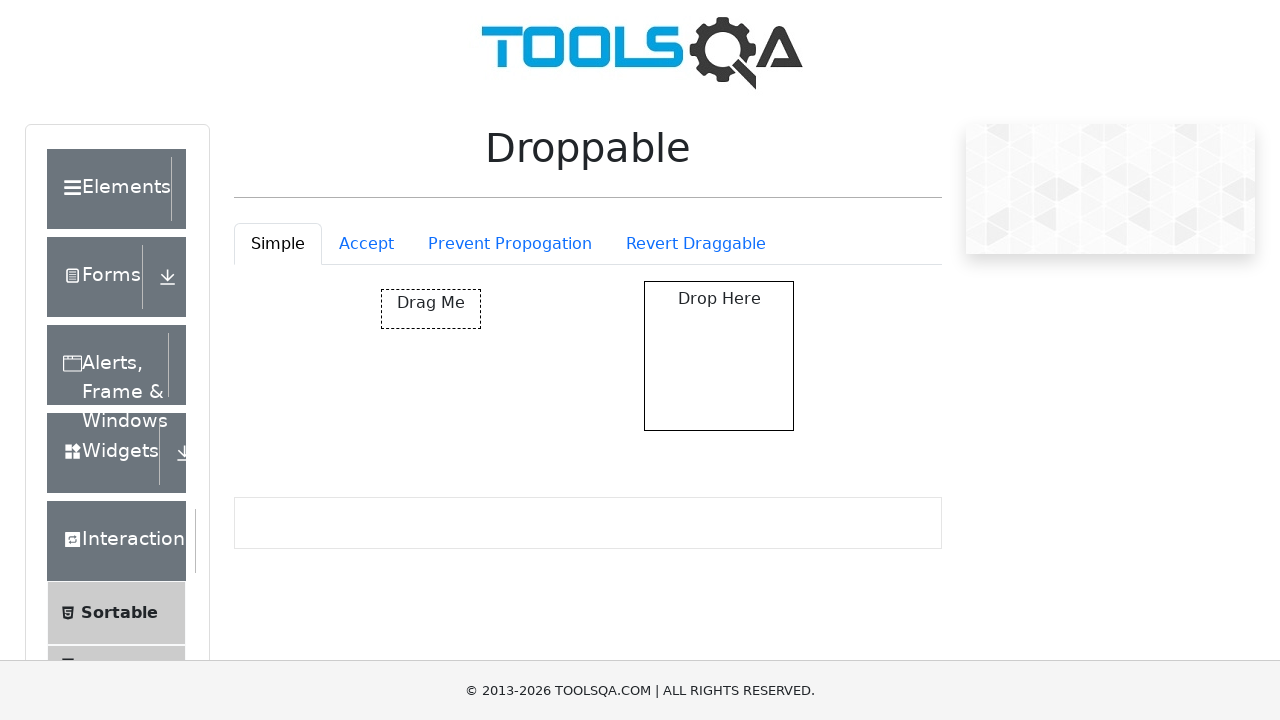

Located the 'Drop here' target element
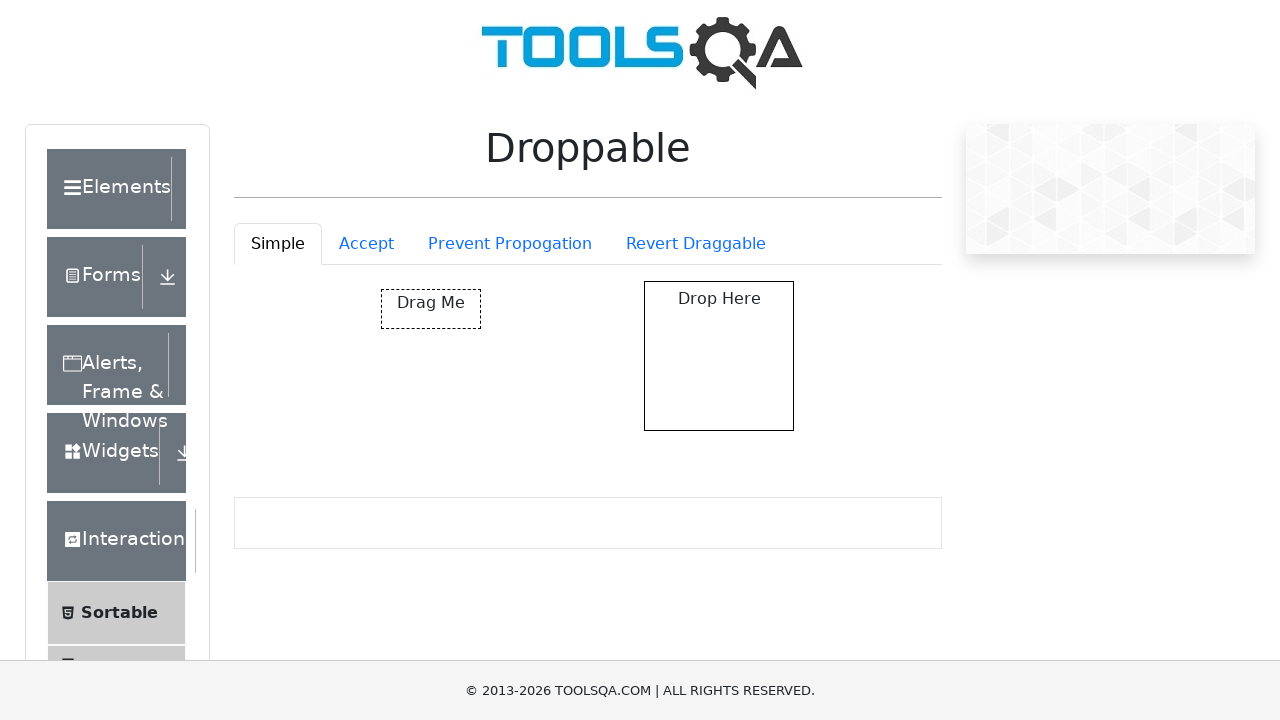

Dragged 'Drag me' element and dropped it onto 'Drop here' target at (719, 356)
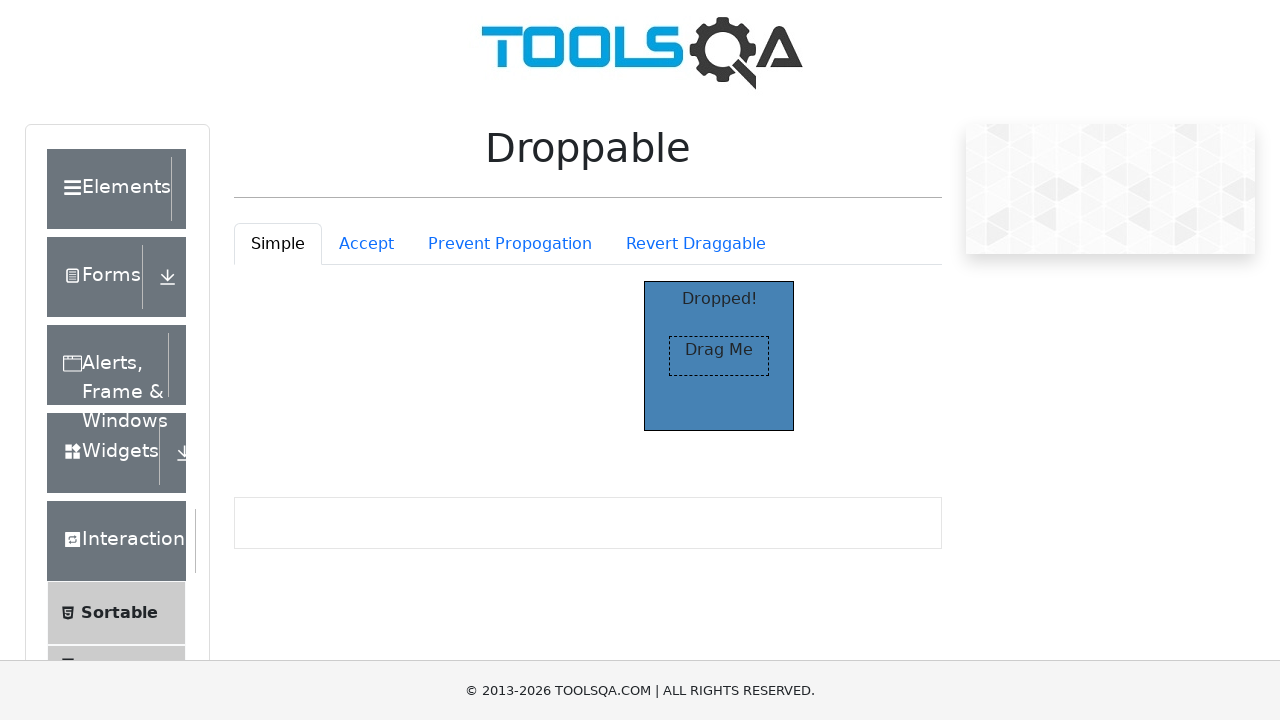

Verified that the dropped element text changed to 'Dropped!'
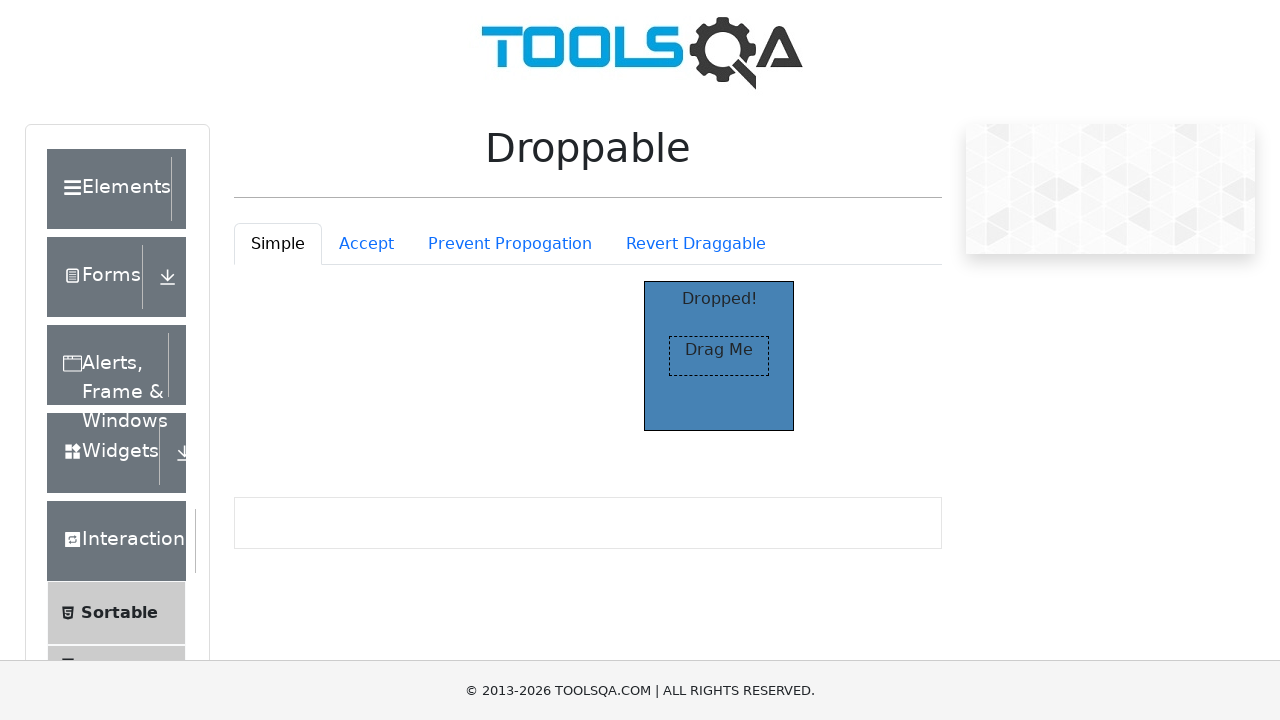

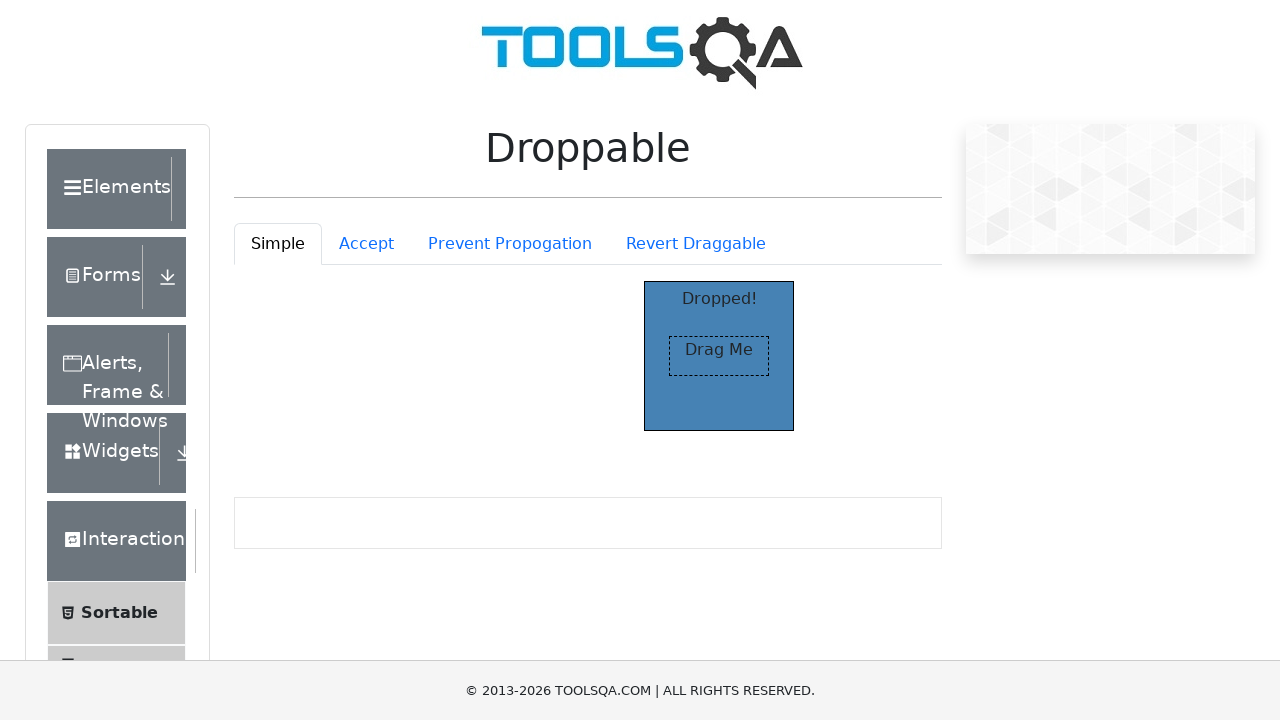